Tests checkbox functionality by selecting and deselecting a checkbox, verifying its display state and selection state

Starting URL: https://rahulshettyacademy.com/AutomationPractice/

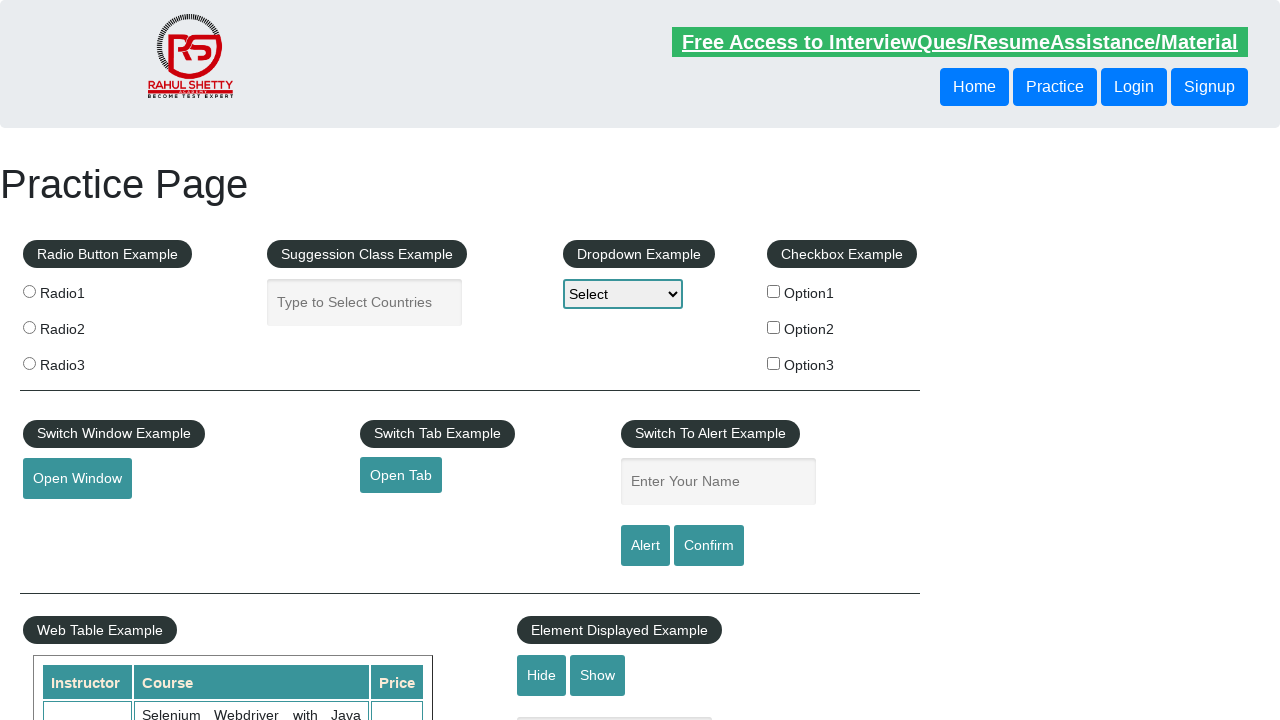

Clicked checkbox option 1 to select it at (774, 291) on input[name='checkBoxOption1']
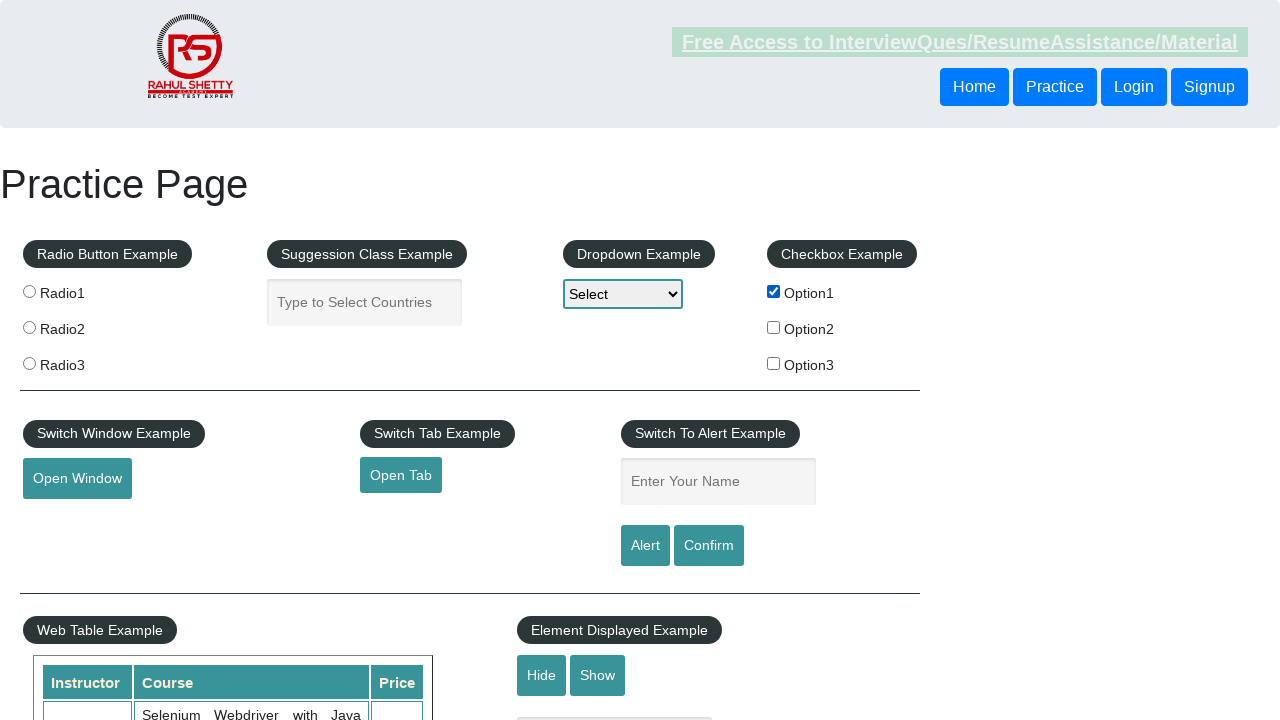

Verified checkbox option 1 is visible
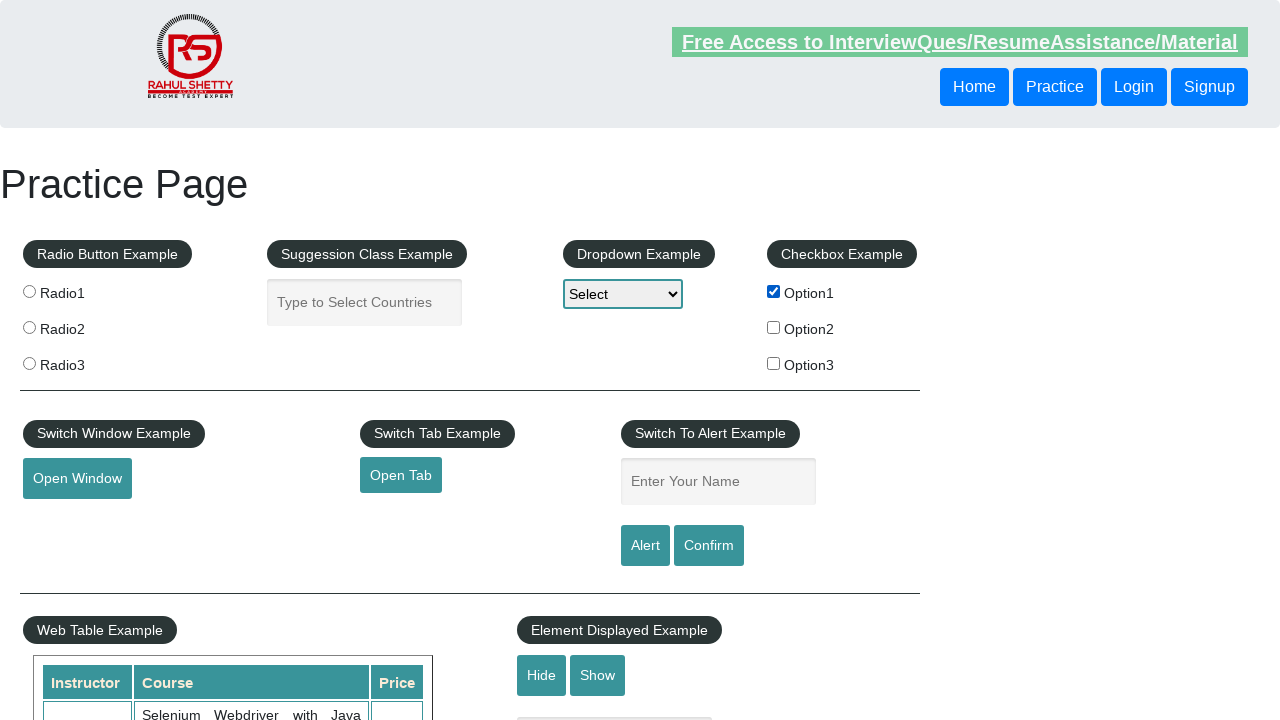

Waited for checkbox label 'bmw' to be available
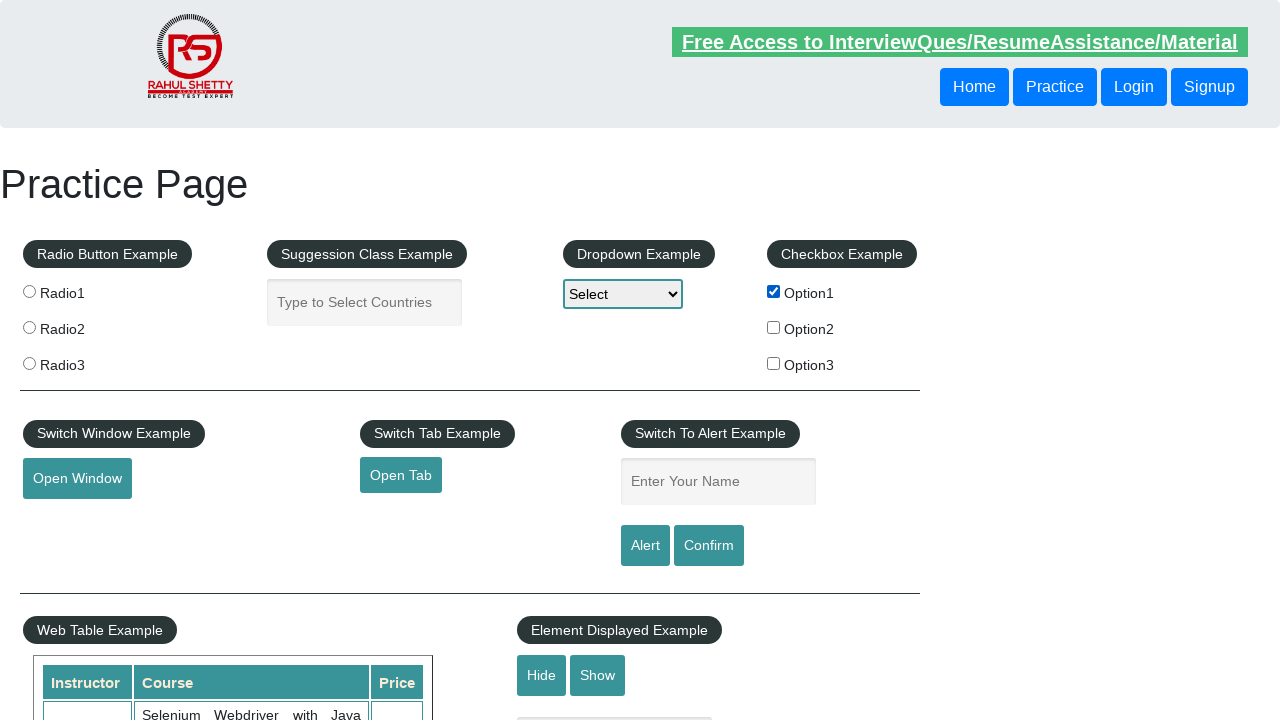

Counted 3 checkboxes on the page
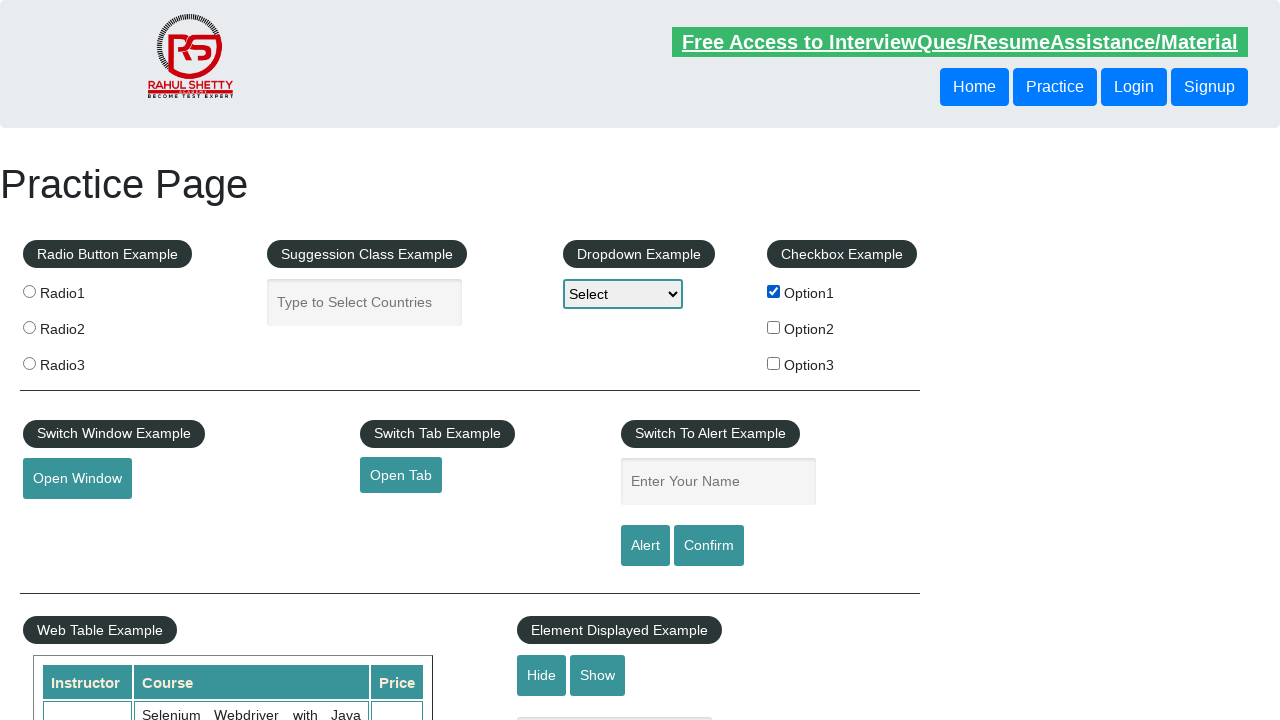

Clicked checkbox option 1 to deselect it at (774, 291) on input[name='checkBoxOption1']
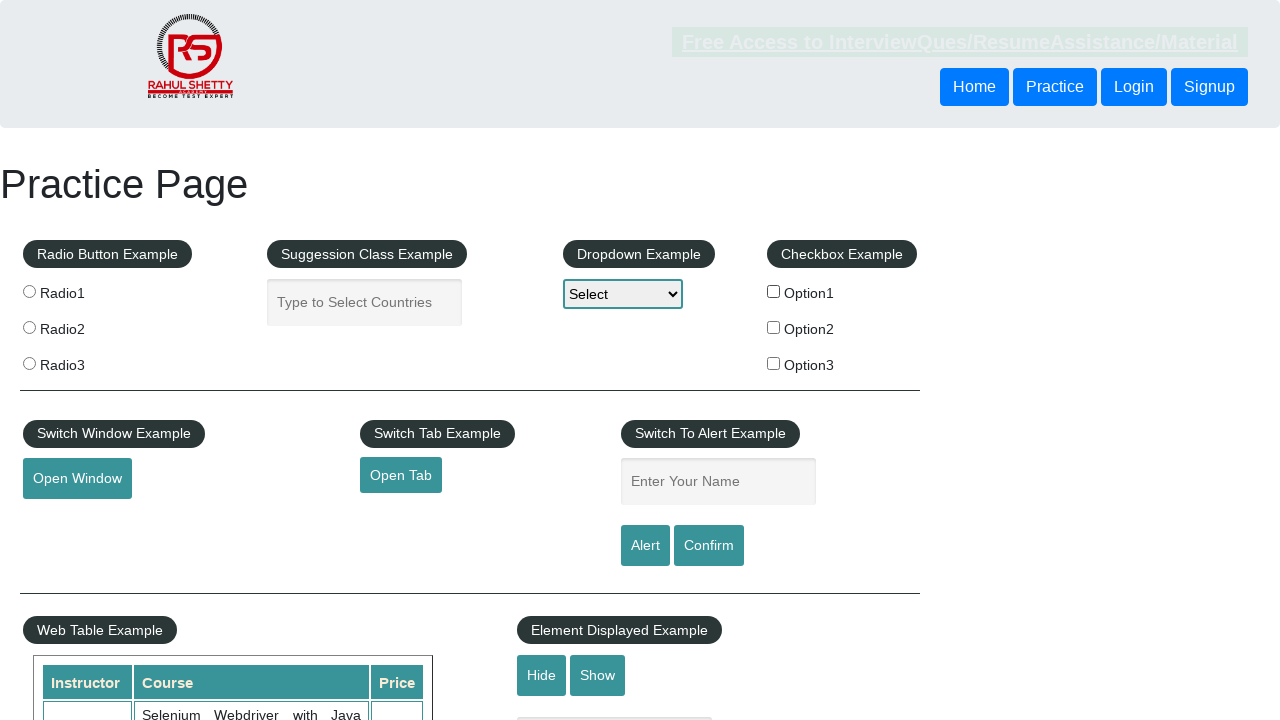

Verified checkbox option 1 is now unchecked
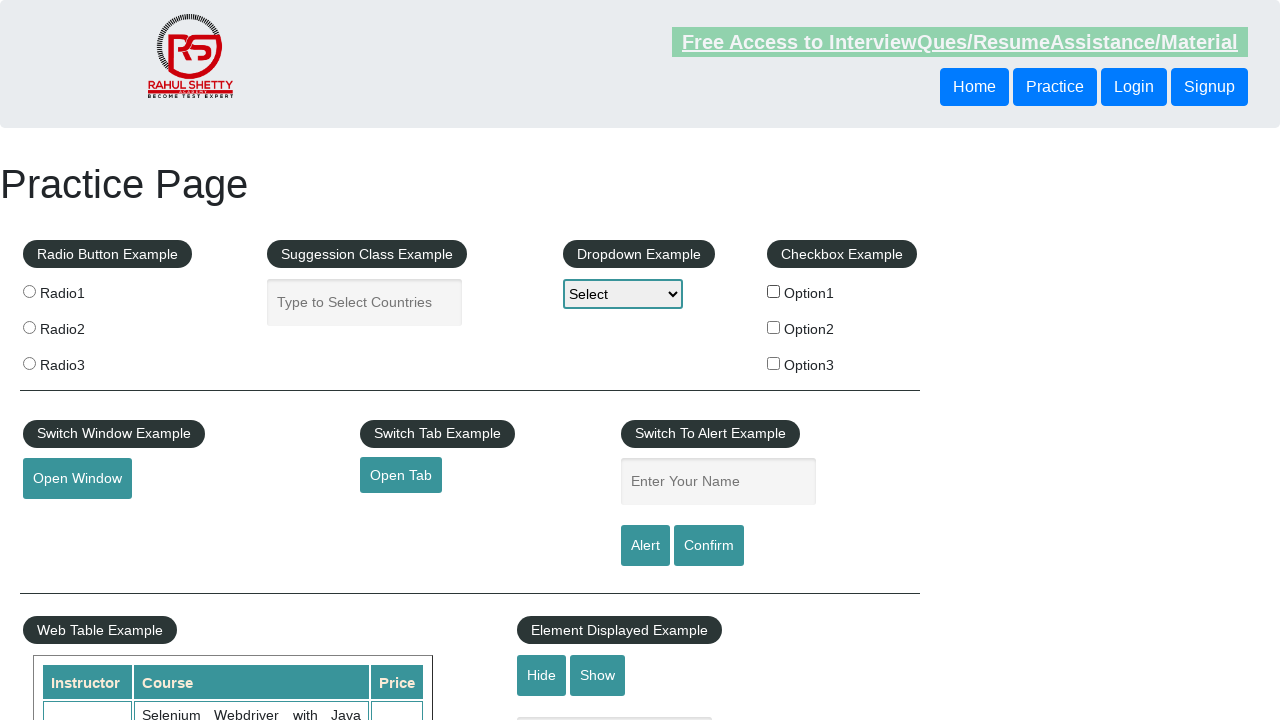

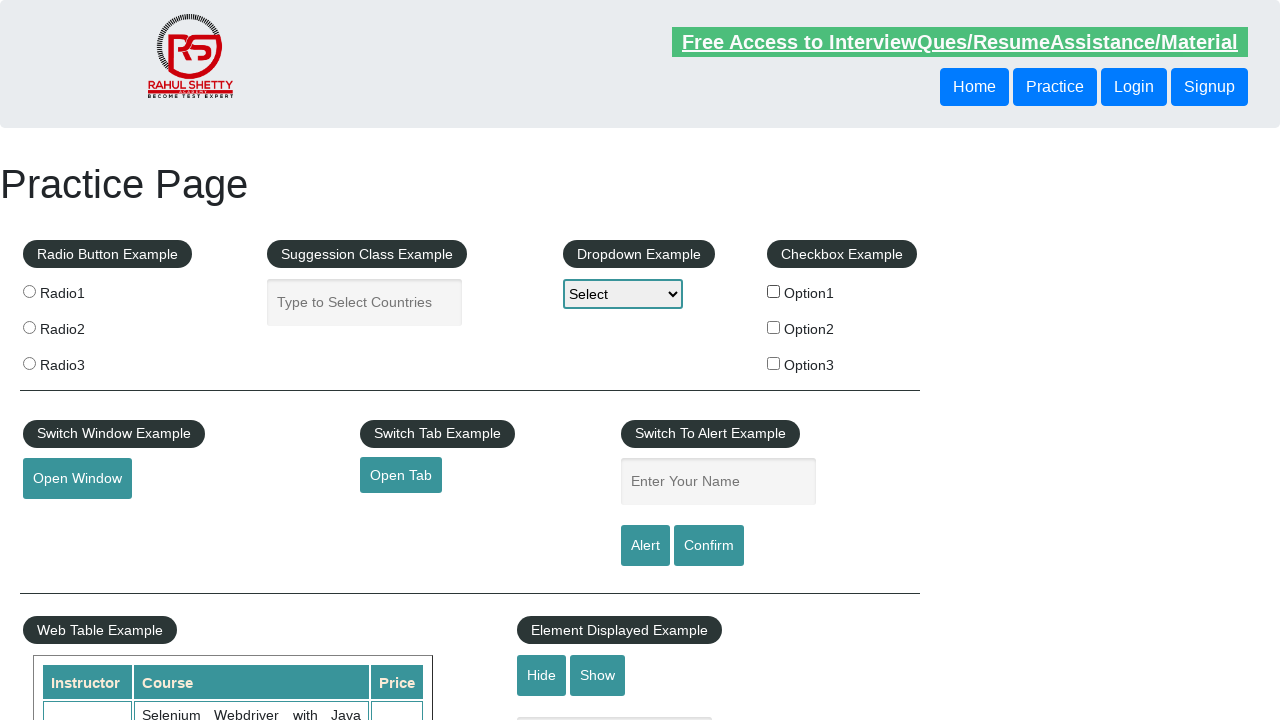